Tests dropdown menu interaction by hovering over a blogs menu element and clicking on the "SeleniumByArun" option from the dropdown

Starting URL: https://omayo.blogspot.com/

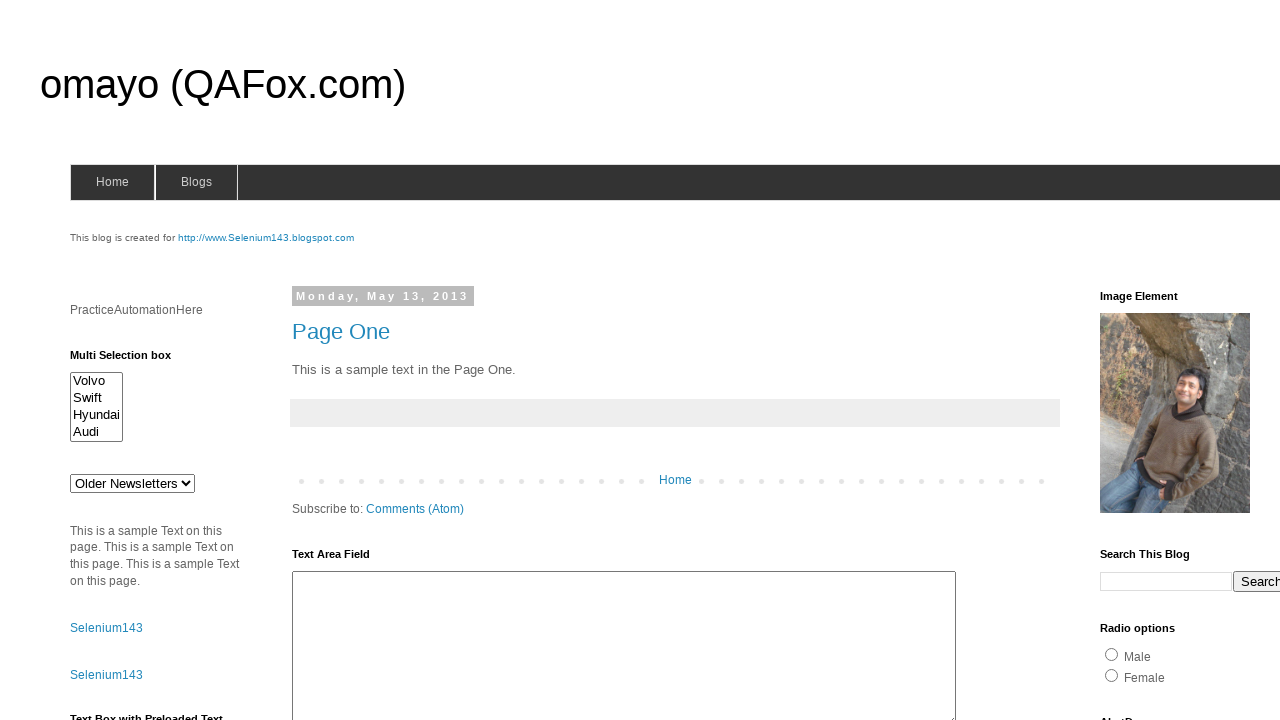

Hovered over blogs menu to reveal dropdown options at (196, 182) on #blogsmenu
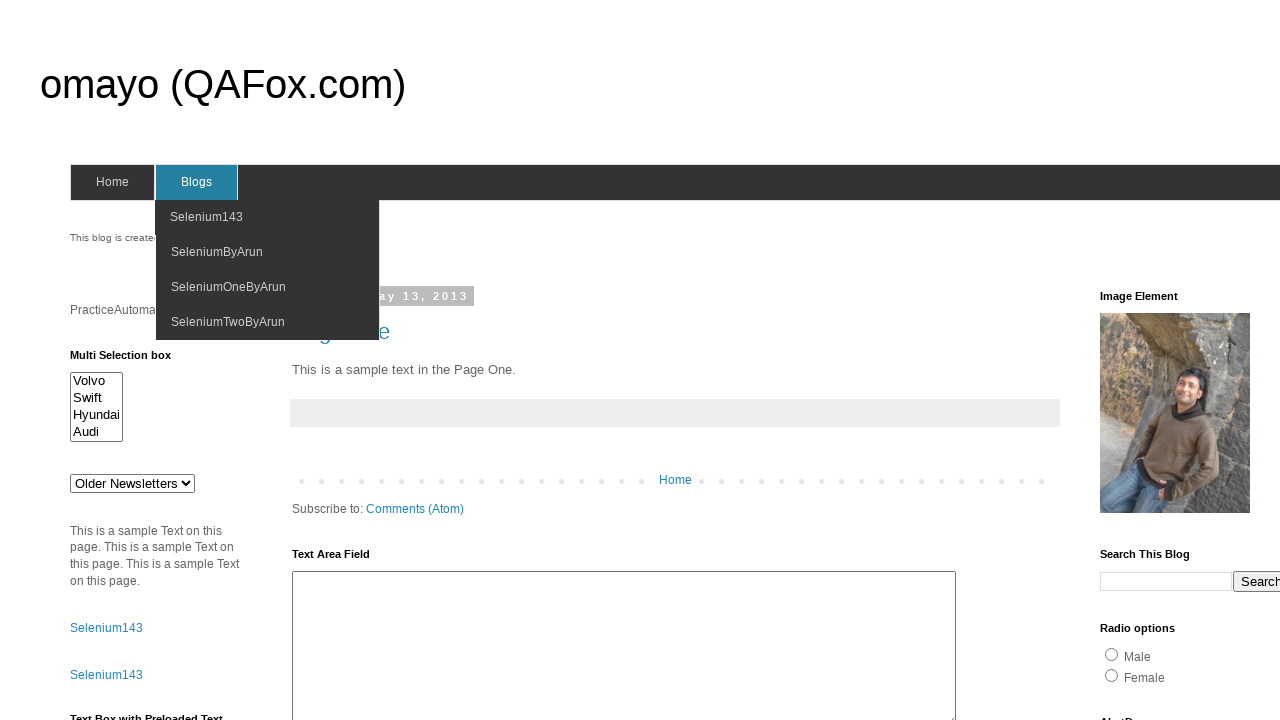

Clicked on 'SeleniumByArun' option from dropdown menu at (217, 252) on xpath=//span[text()='SeleniumByArun']
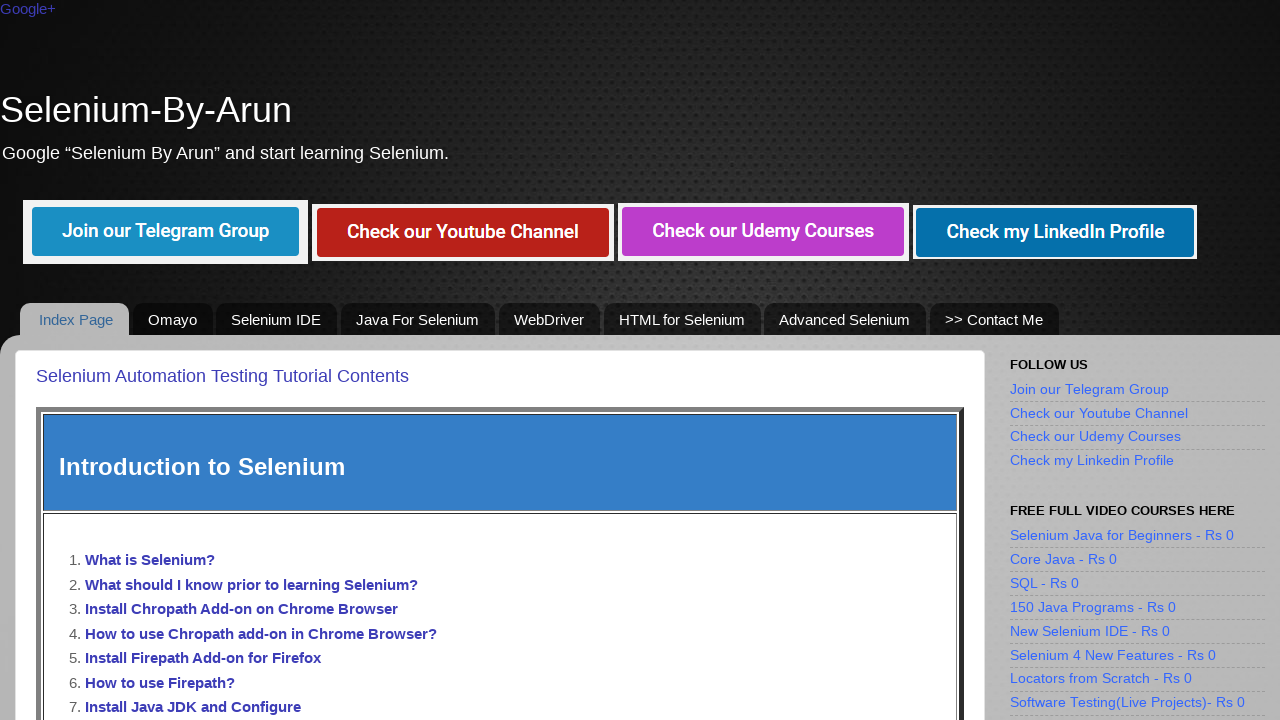

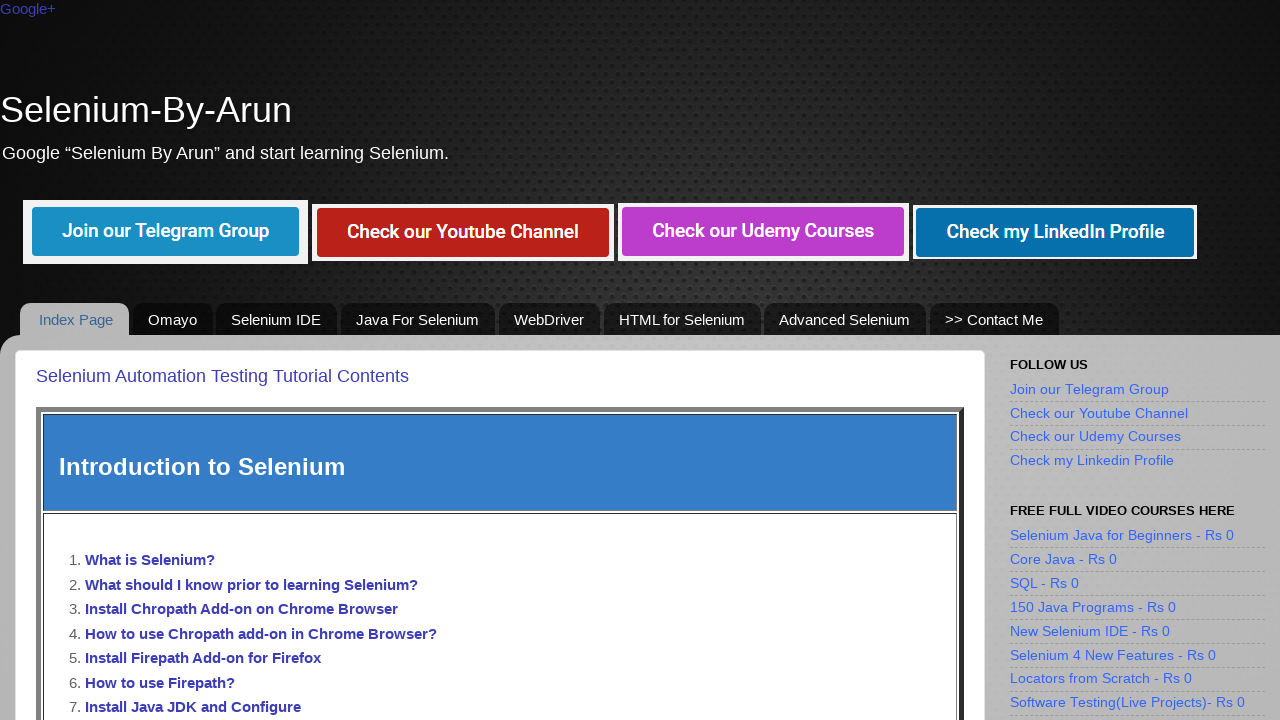